Tests the registration form on BlazeDemo by filling in user details including name, company, email, and password fields, then locating the submit button.

Starting URL: https://blazedemo.com/register

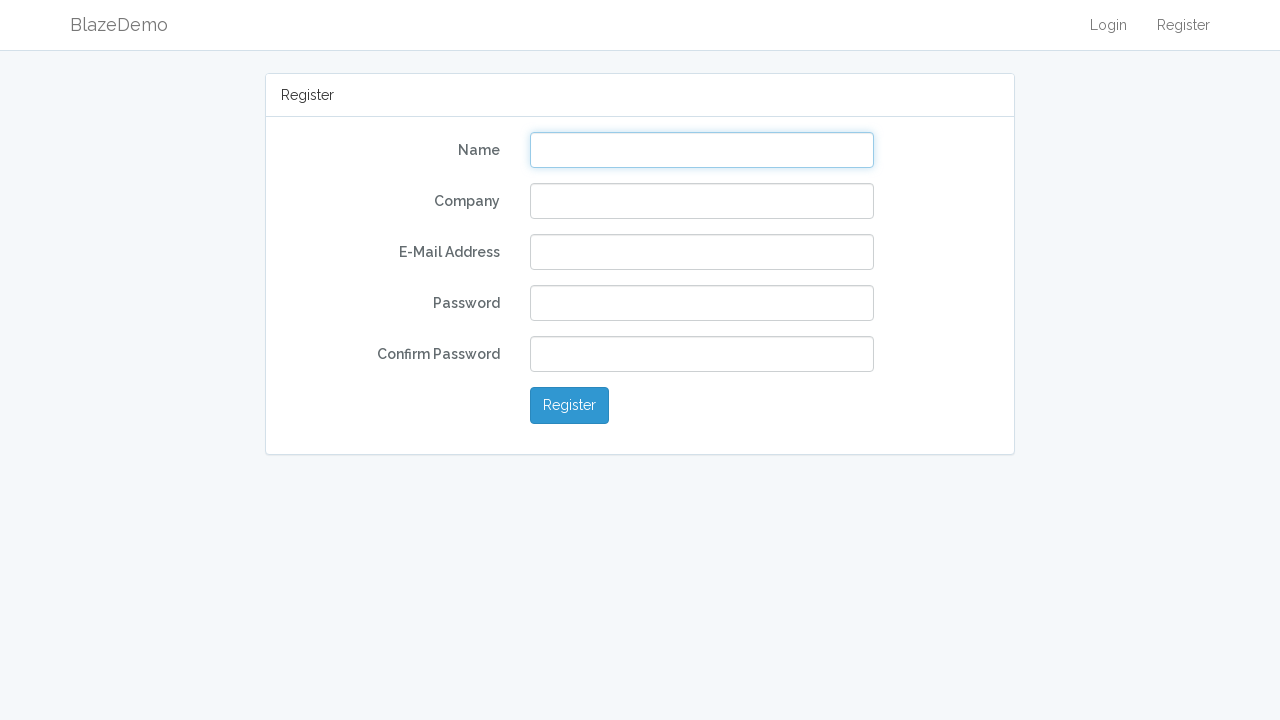

Filled name field with 'rinsha' on input[name='name']
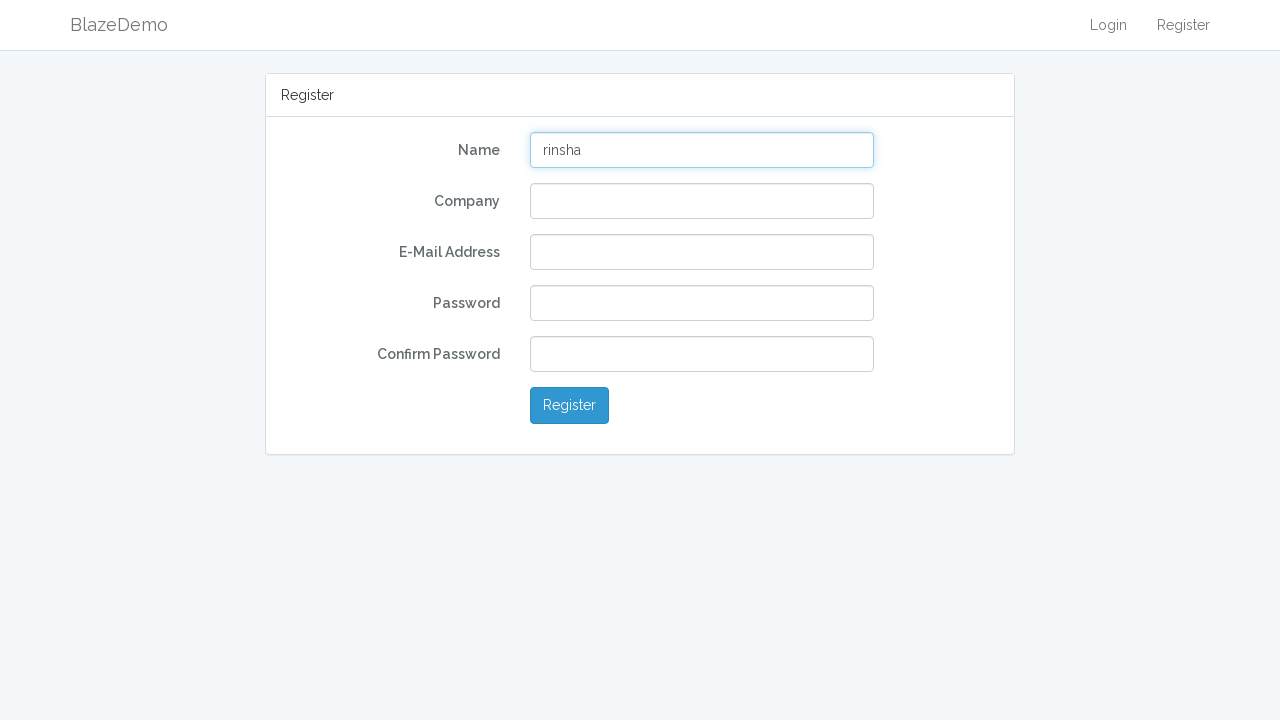

Filled company field with 'abc' on input[name='company']
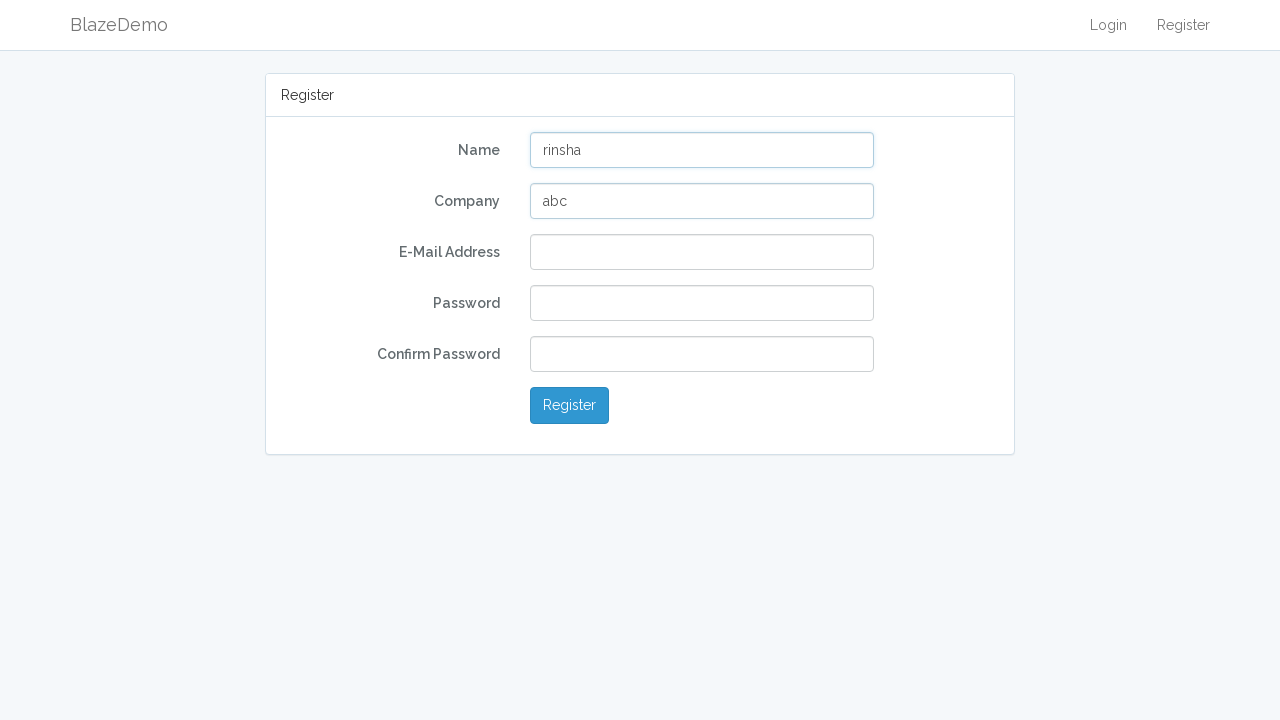

Filled email field with 'mubashirk2340@gmail.com' on input[name='email']
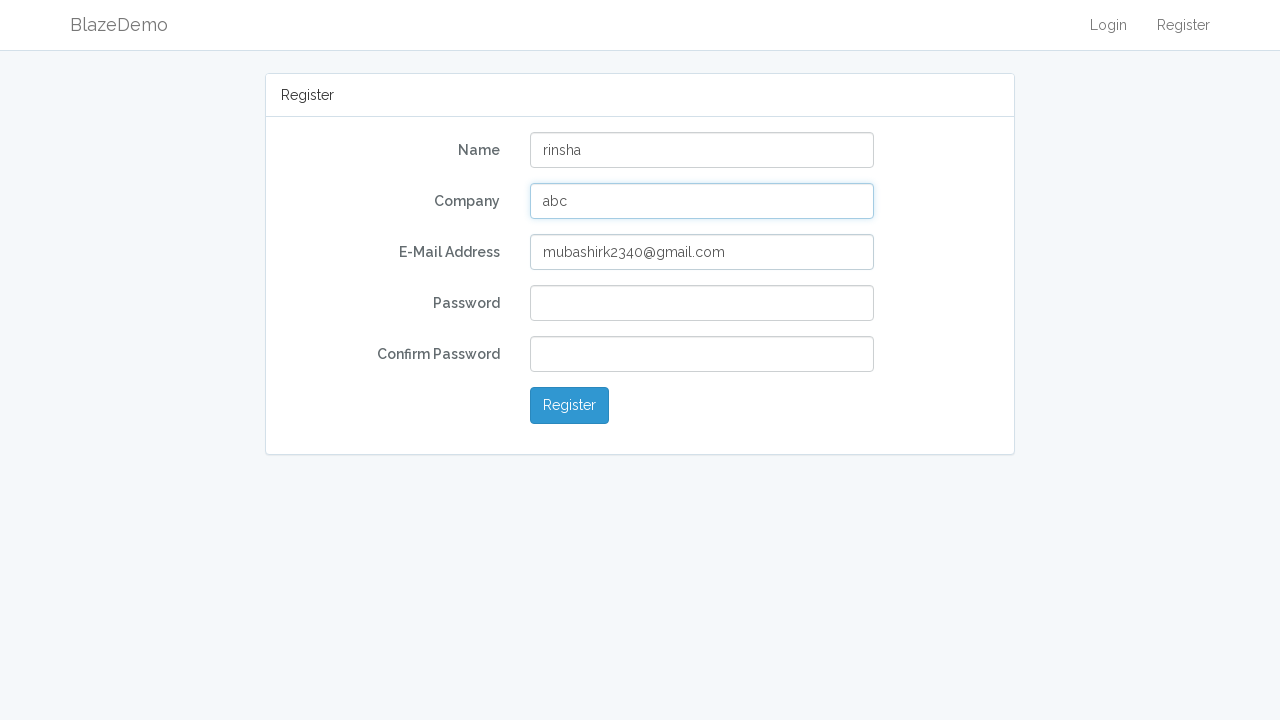

Filled password field with '123dfg' on input[name='password']
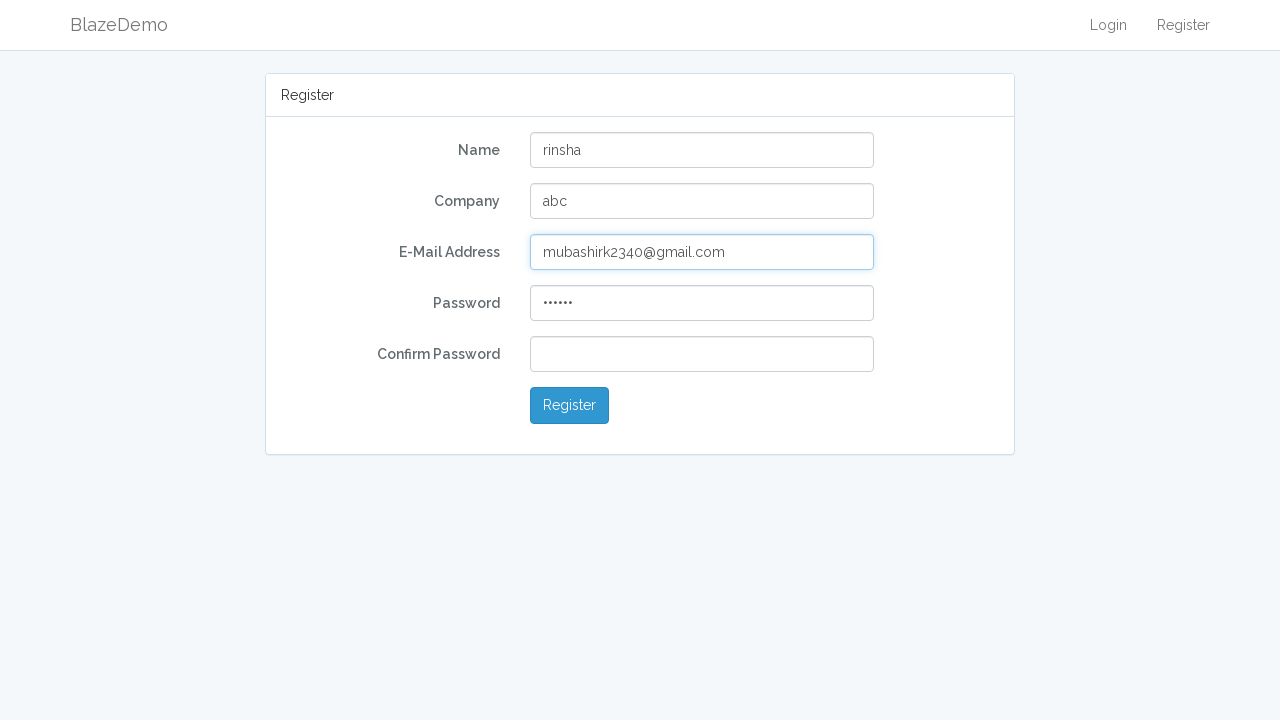

Filled password confirmation field with '123dfg' on input[name='password_confirmation']
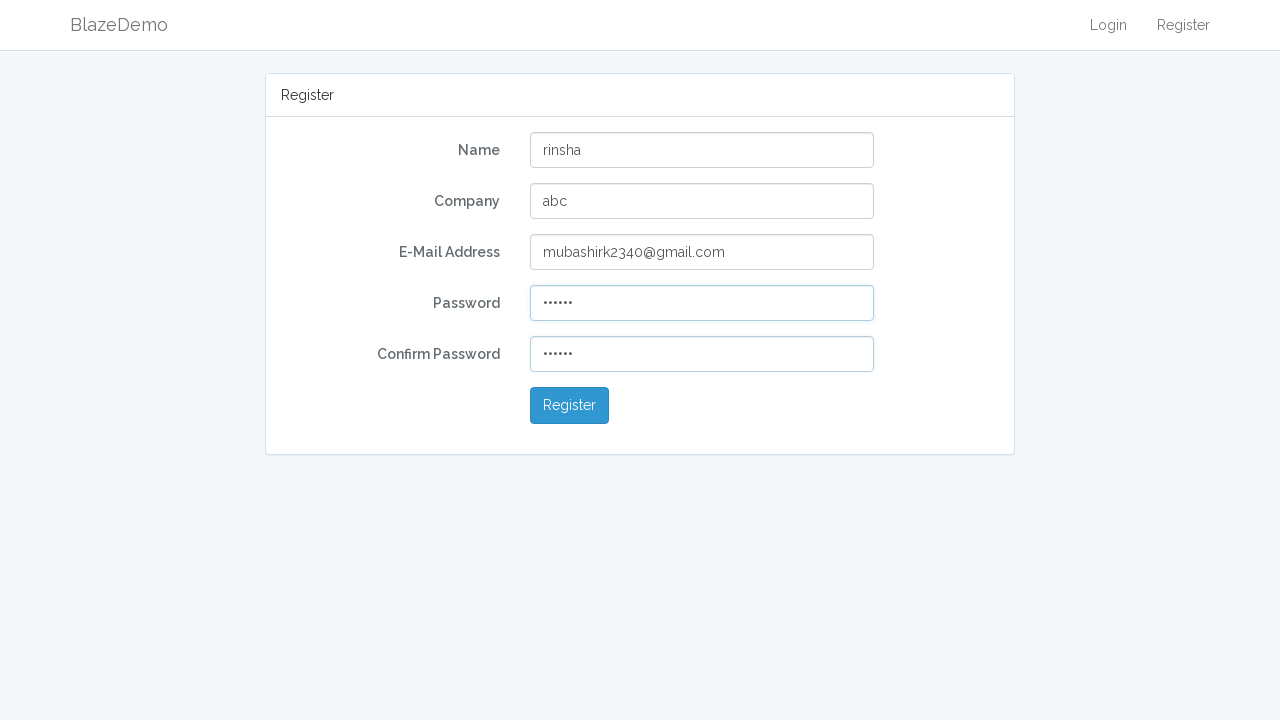

Clicked submit button to register at (570, 406) on button[type='submit']
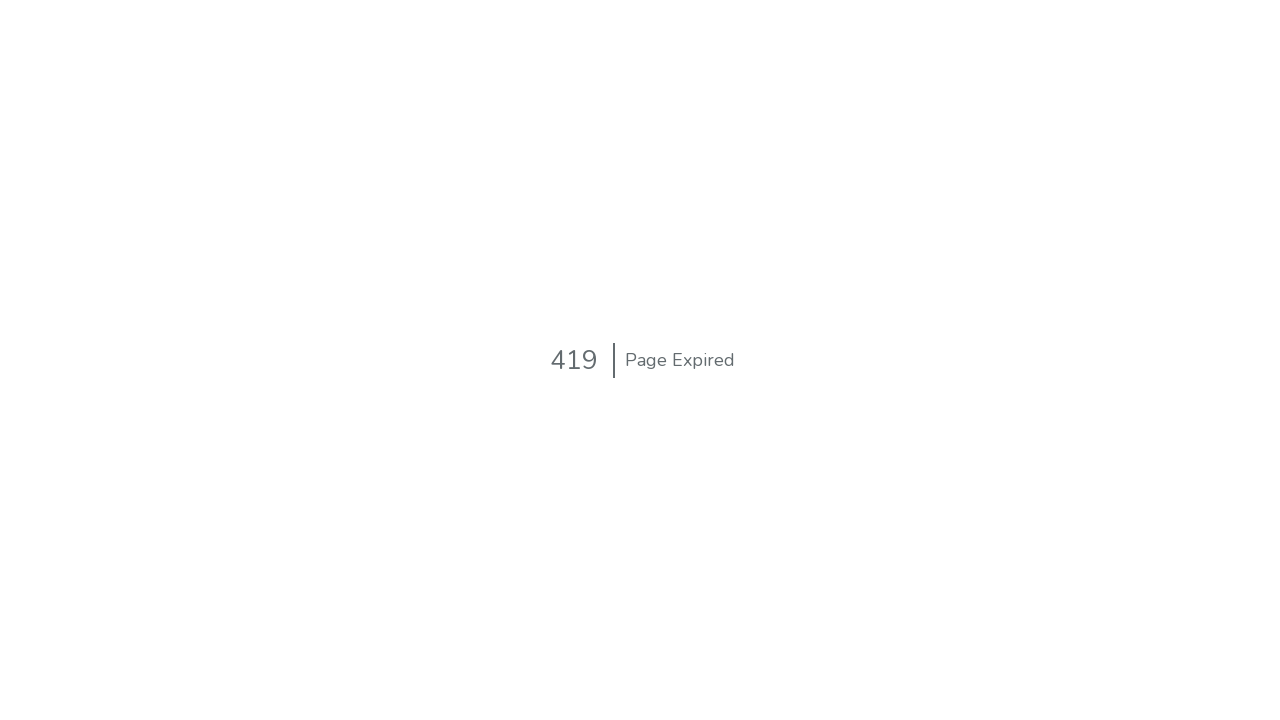

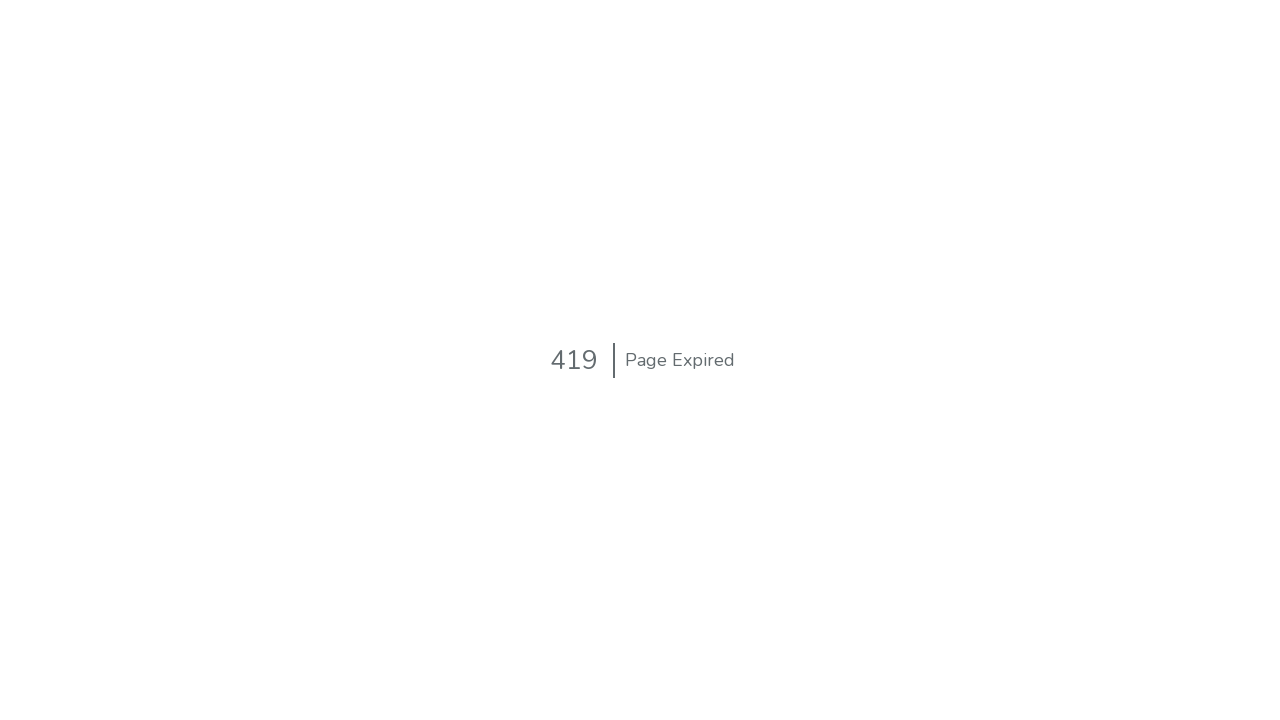